Tests context menu functionality by right-clicking on an element and handling the alert

Starting URL: http://the-internet.herokuapp.com/?ref=hackernoon.com

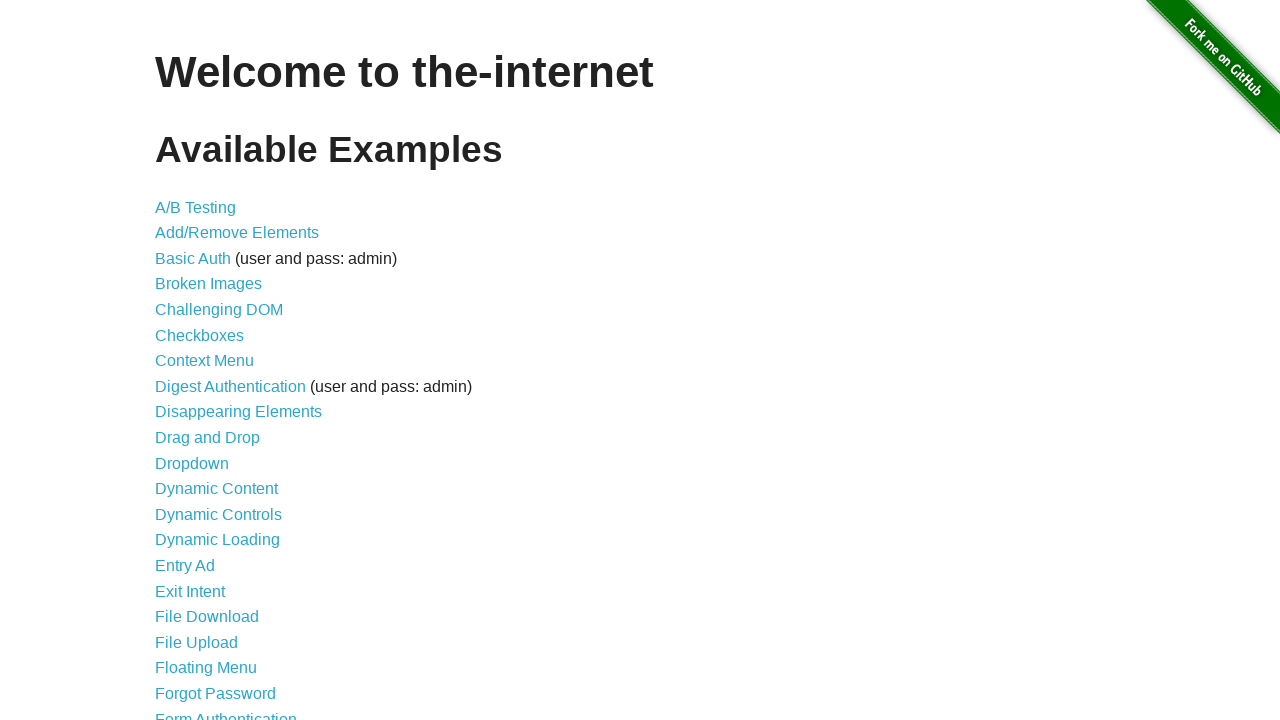

Clicked on 'Context Menu' link at (204, 361) on text=Context Menu
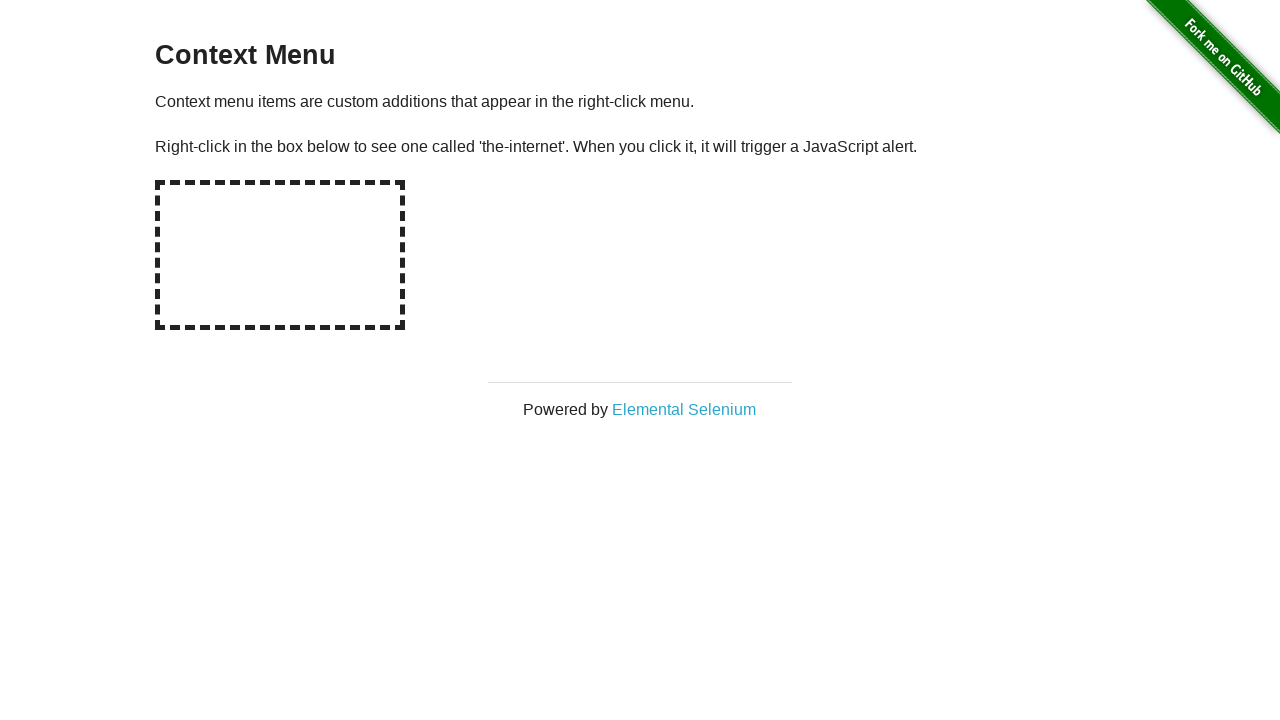

Hot-spot area became visible and clickable
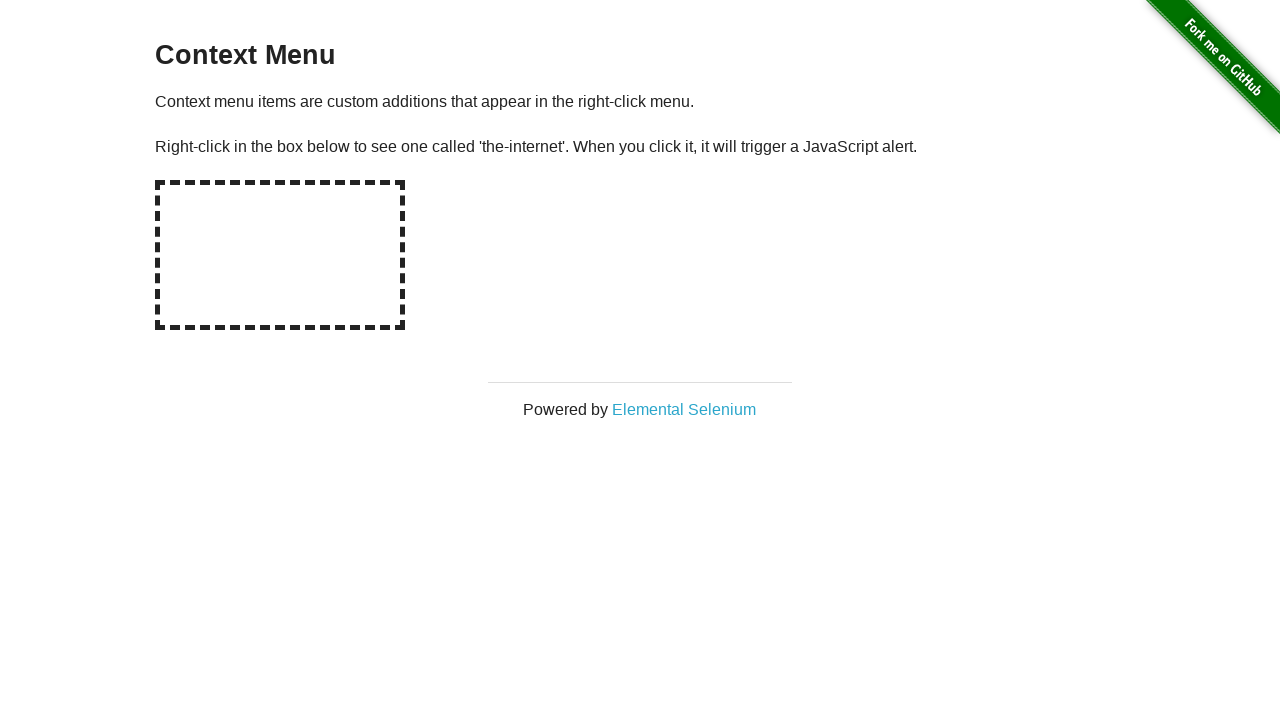

Right-clicked on the hot-spot area to trigger context menu at (280, 255) on #hot-spot
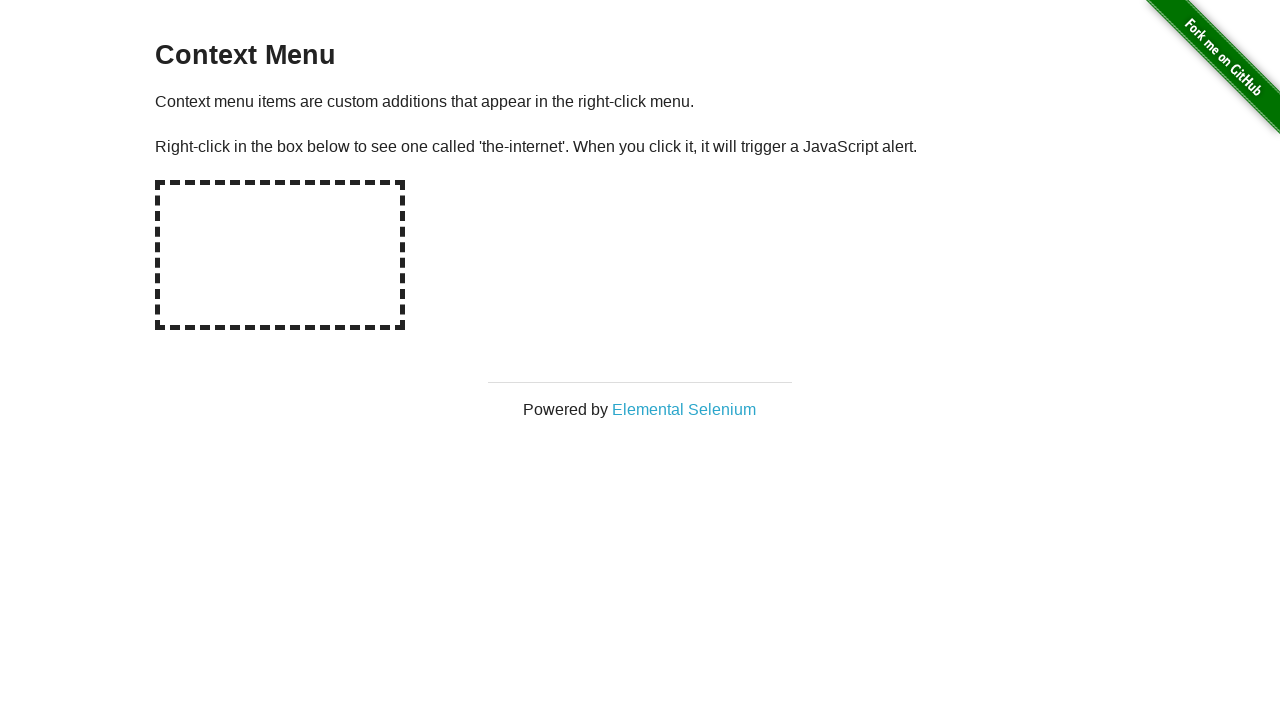

Set up dialog handler to accept alerts
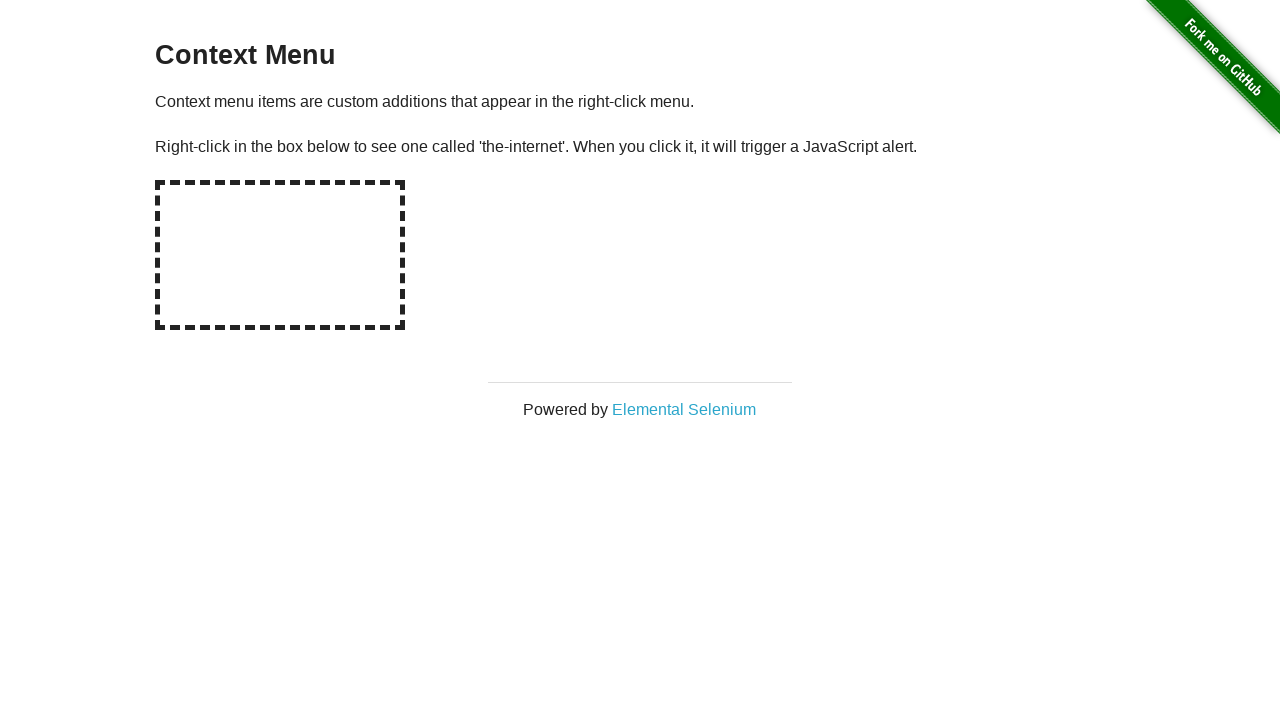

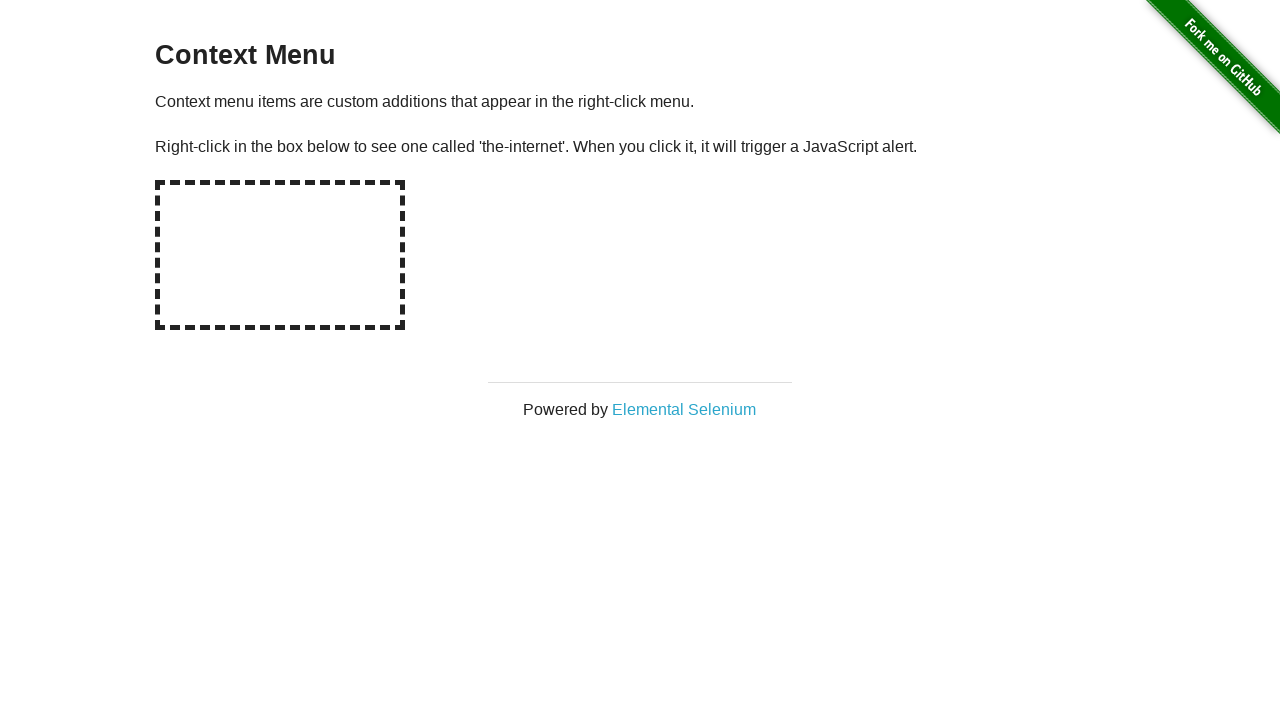